Tests that the song lyrics page displays the complete "99 Bottles of Beer" lyrics by clicking on the lyrics link and verifying the content.

Starting URL: http://www.99-bottles-of-beer.net/

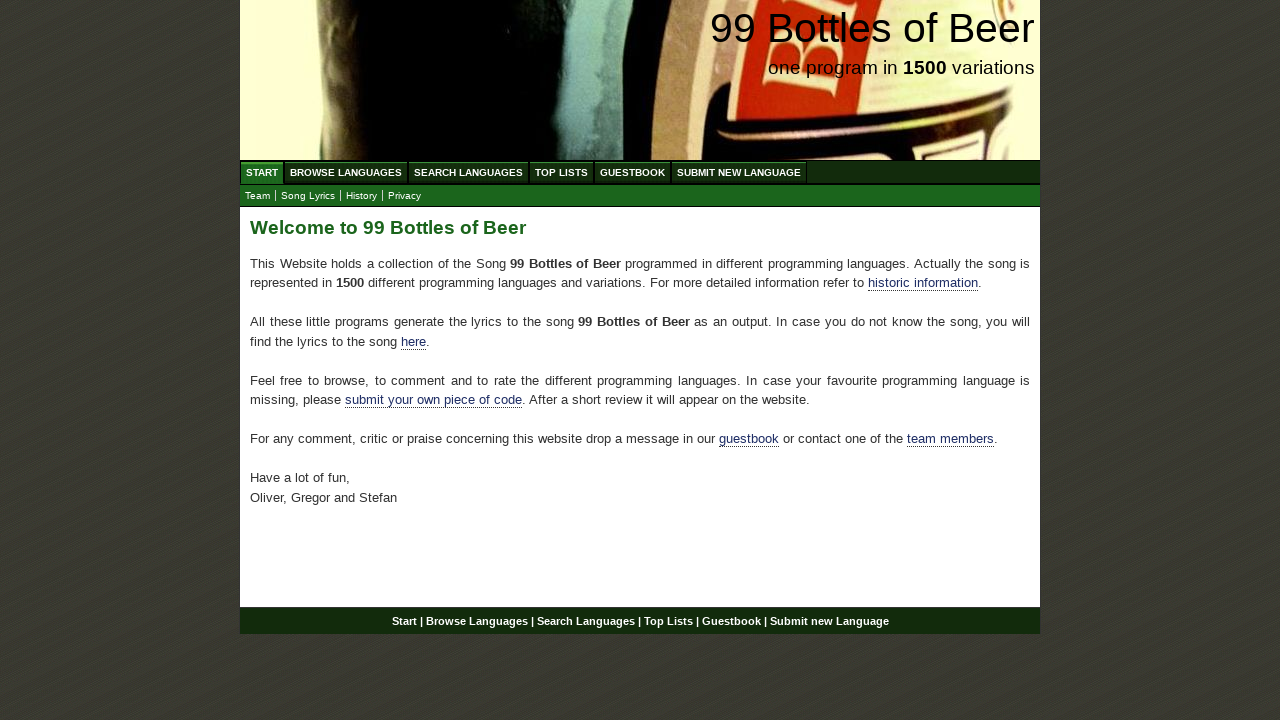

Clicked on the lyrics link at (308, 196) on a[href='lyrics.html']
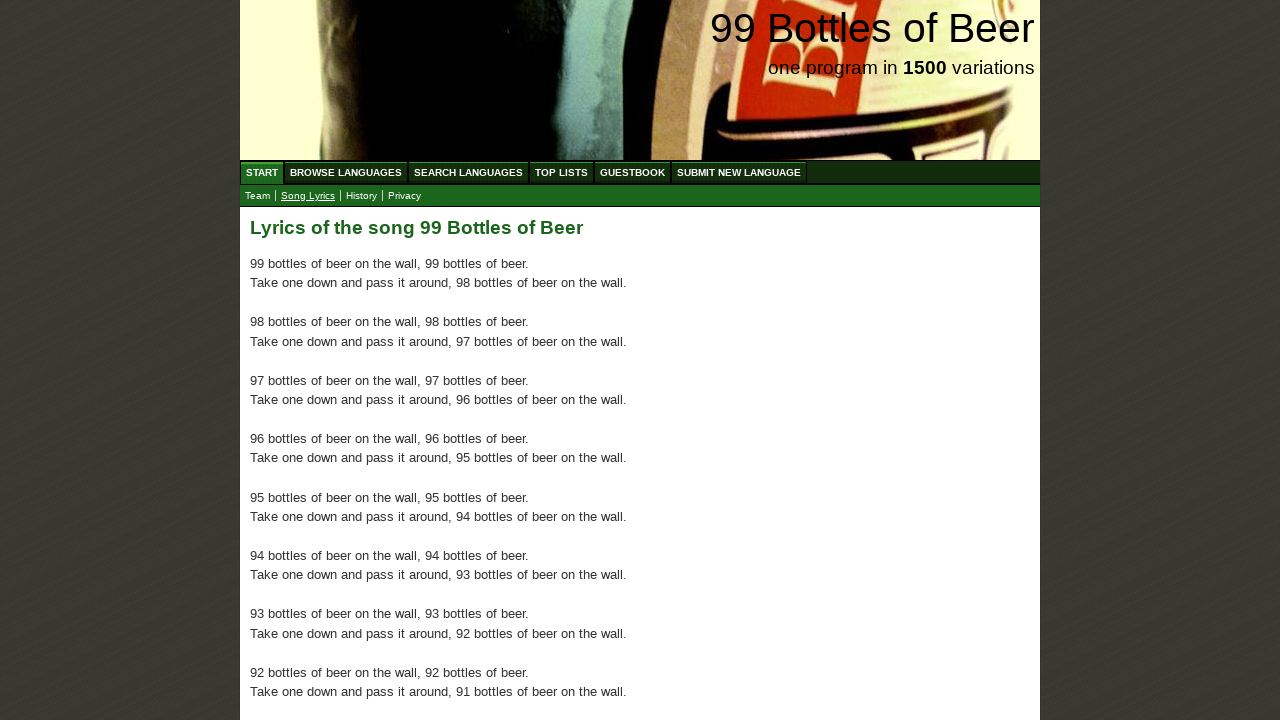

Main content loaded and lyrics are displayed
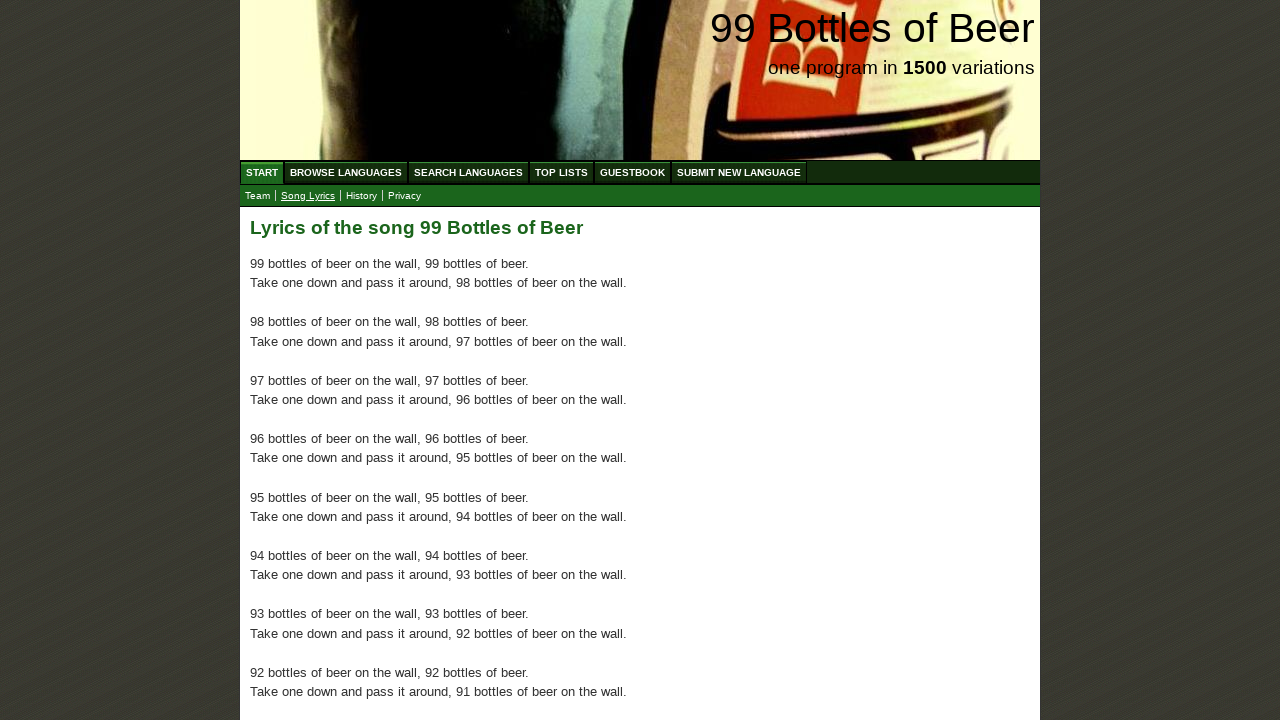

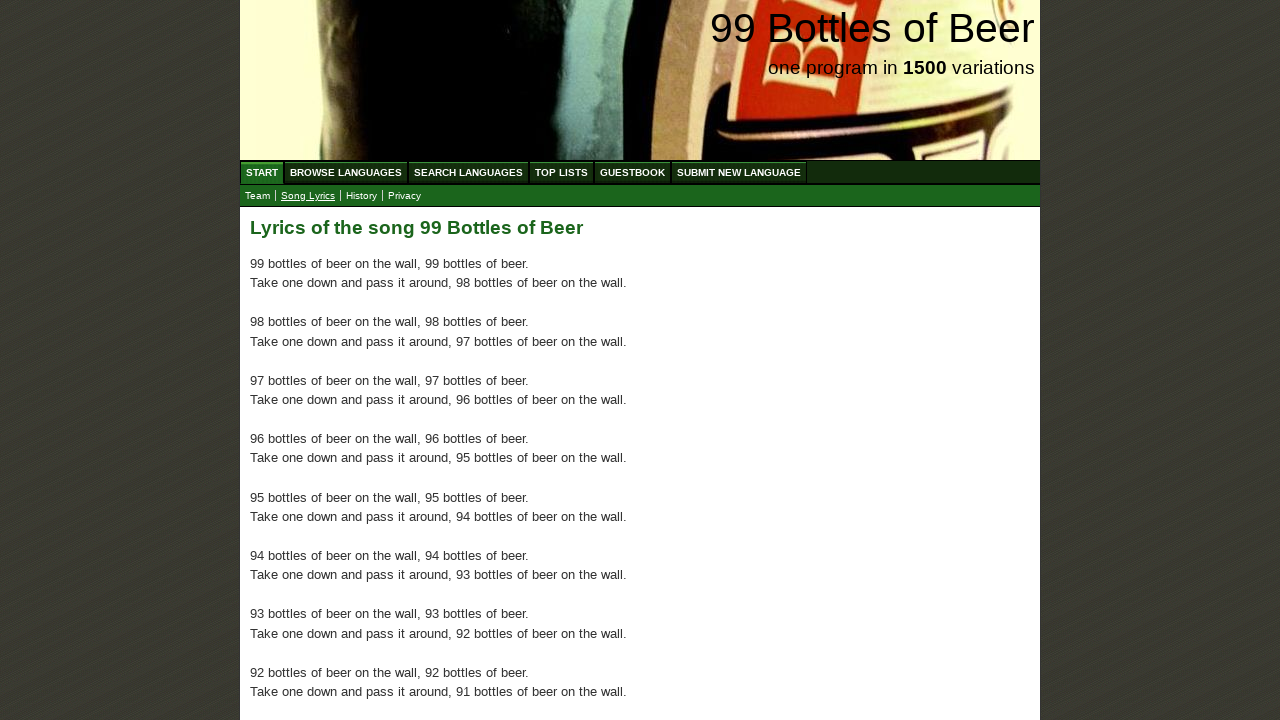